Tests page scrolling functionality by scrolling down, up, and then to a specific element on the travel companions page

Starting URL: https://www.path2usa.com/travel-companions/

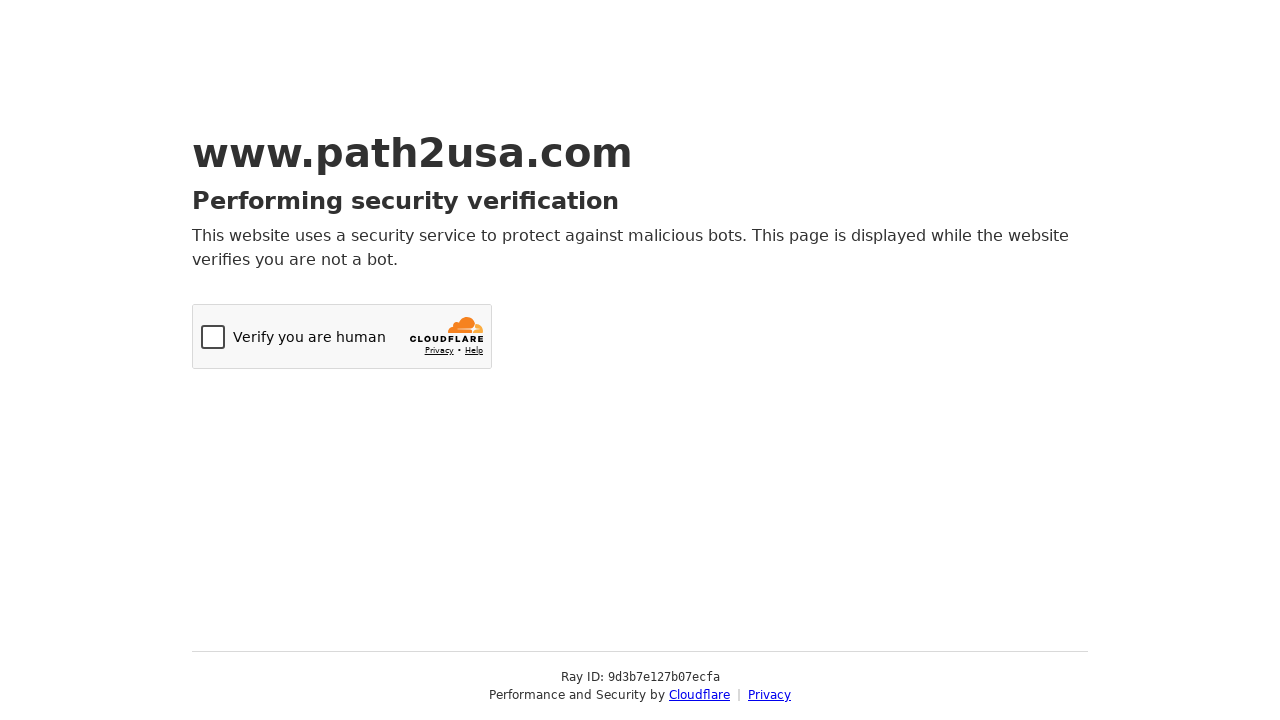

Navigated to travel companions page
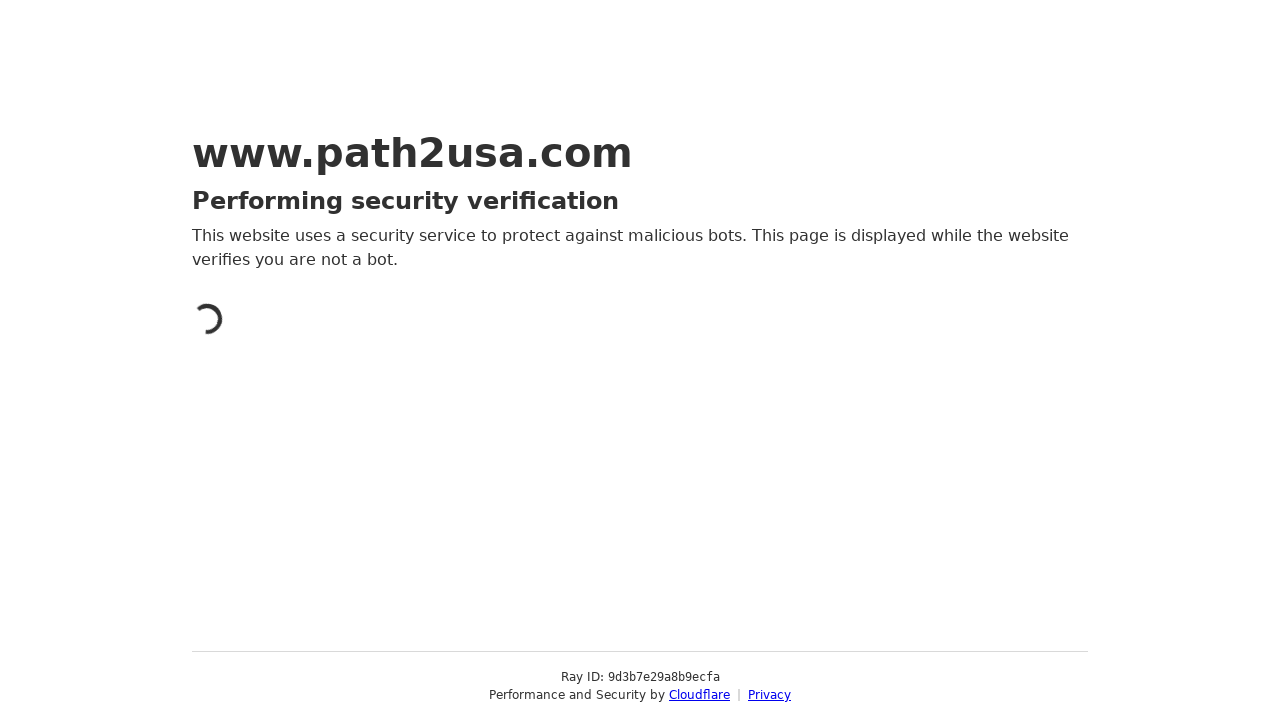

Scrolled down 600 pixels
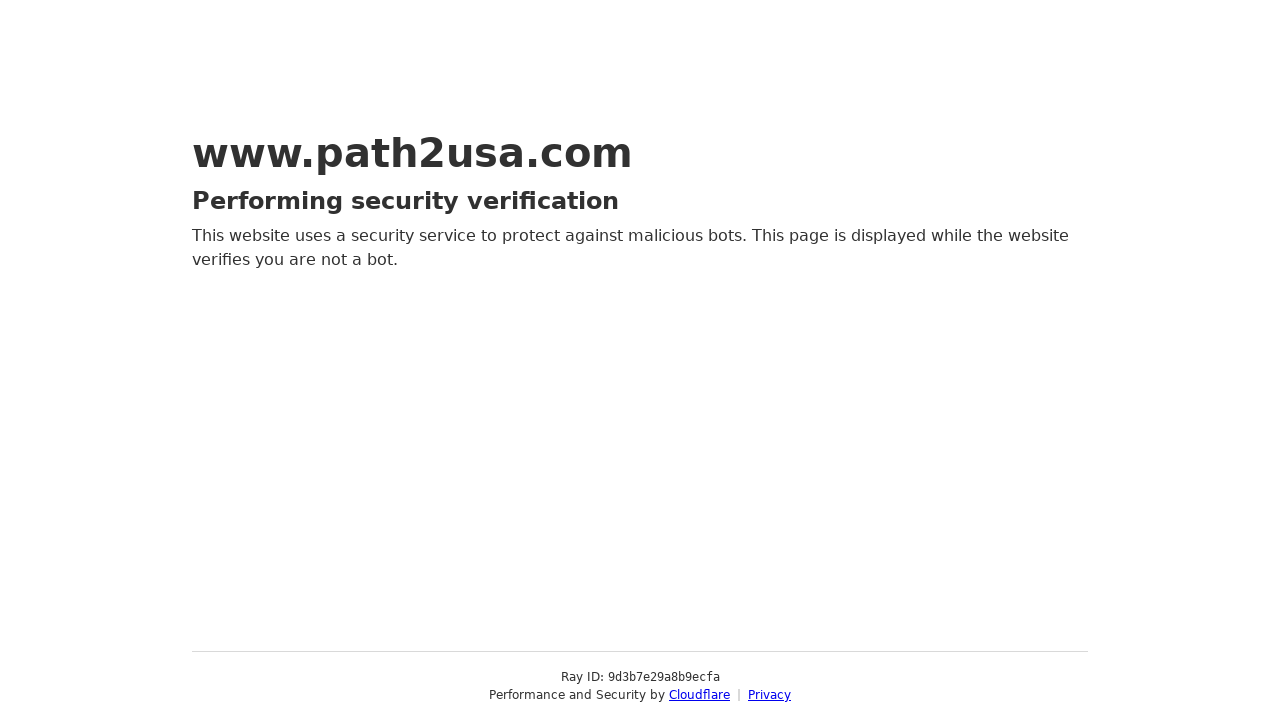

Waited 2 seconds for scroll effect
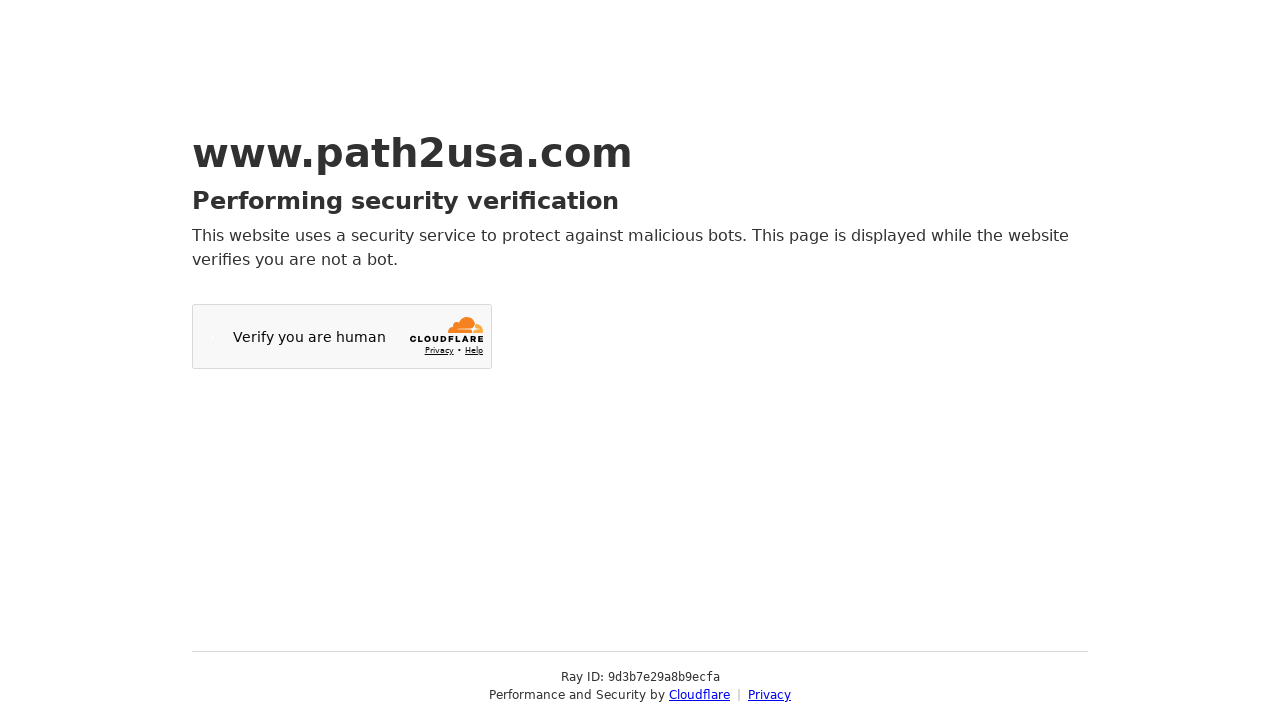

Scrolled horizontally 600 pixels
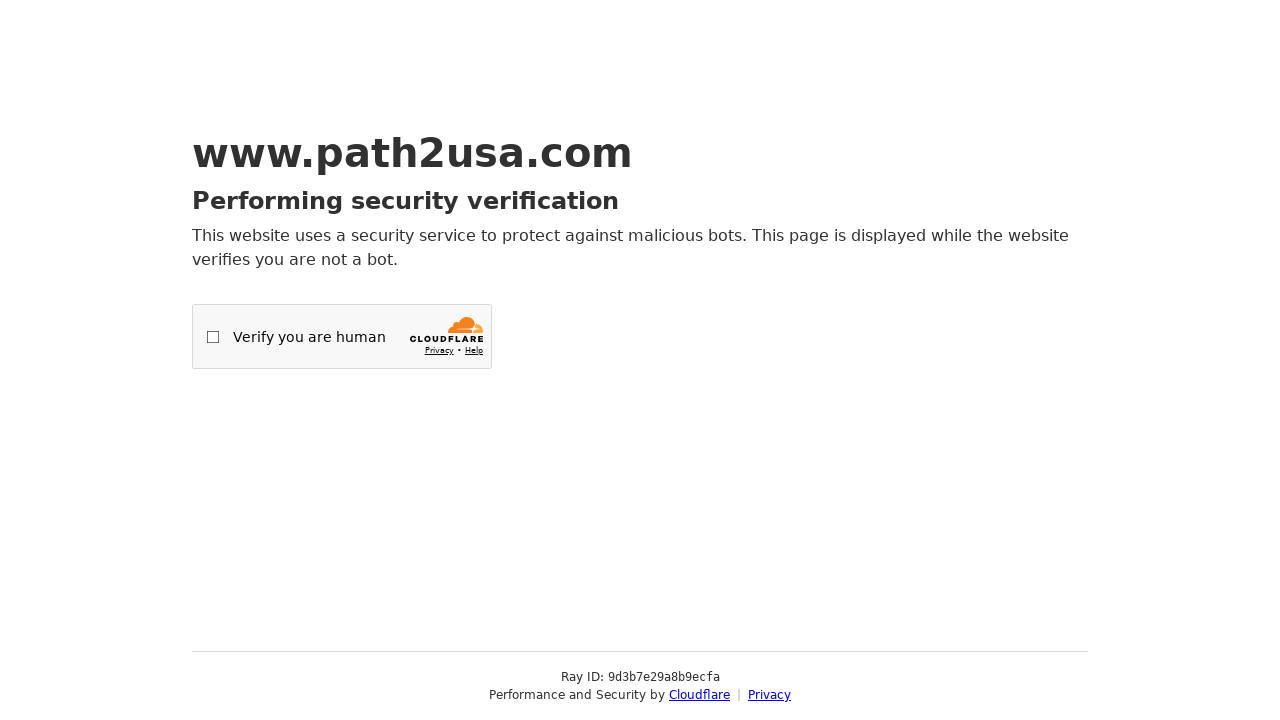

Waited 2 seconds for scroll effect
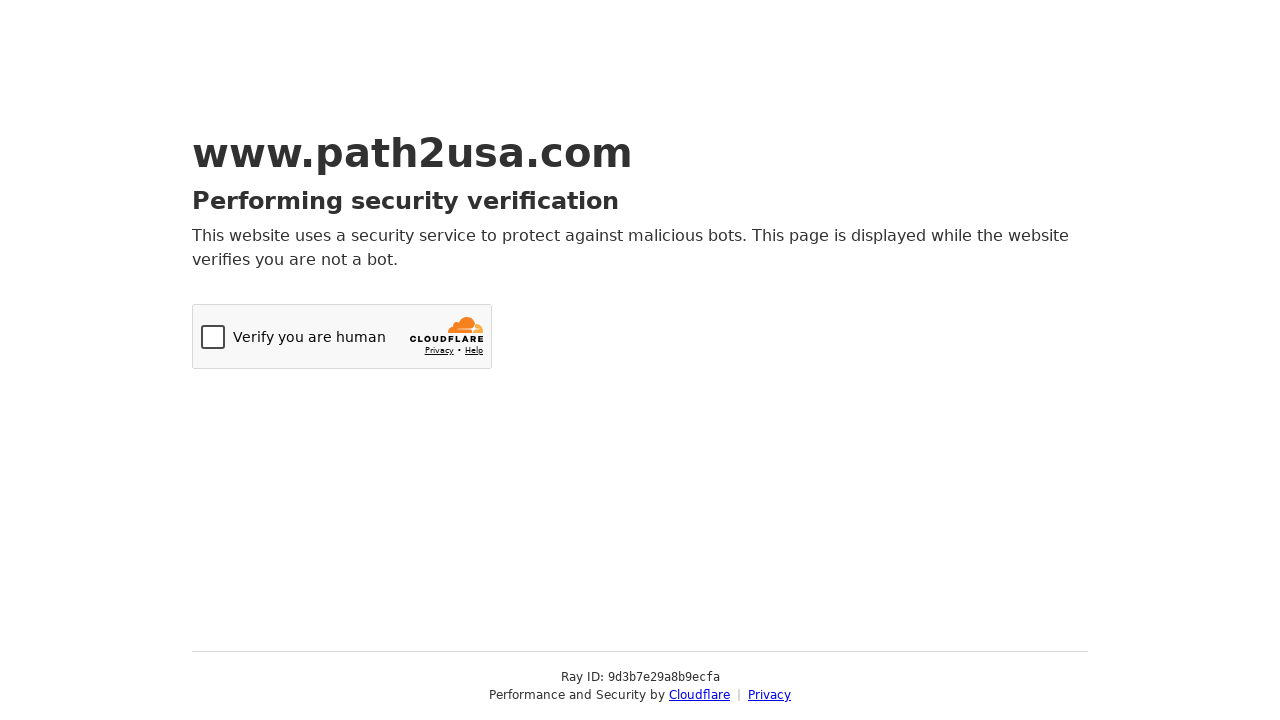

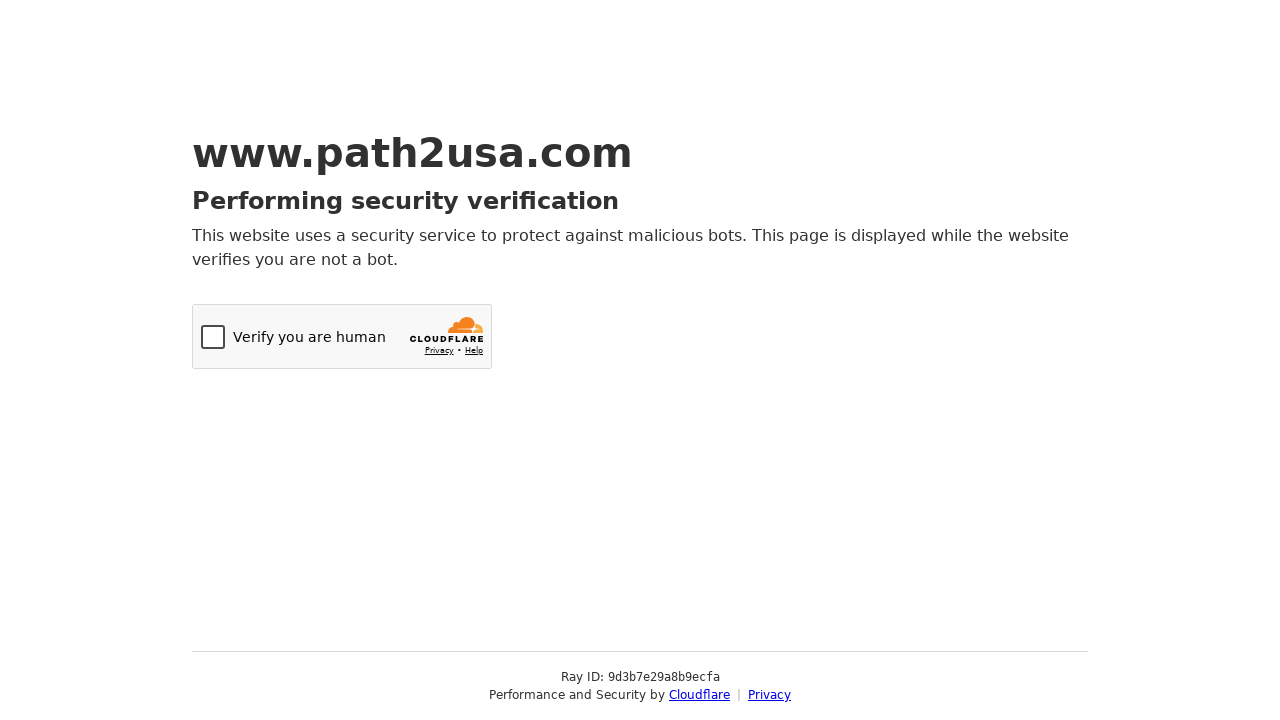